Tests text box form functionality on DemoQA by filling username, email, current address, and permanent address fields, and verifying the values are correctly entered.

Starting URL: https://demoqa.com/text-box

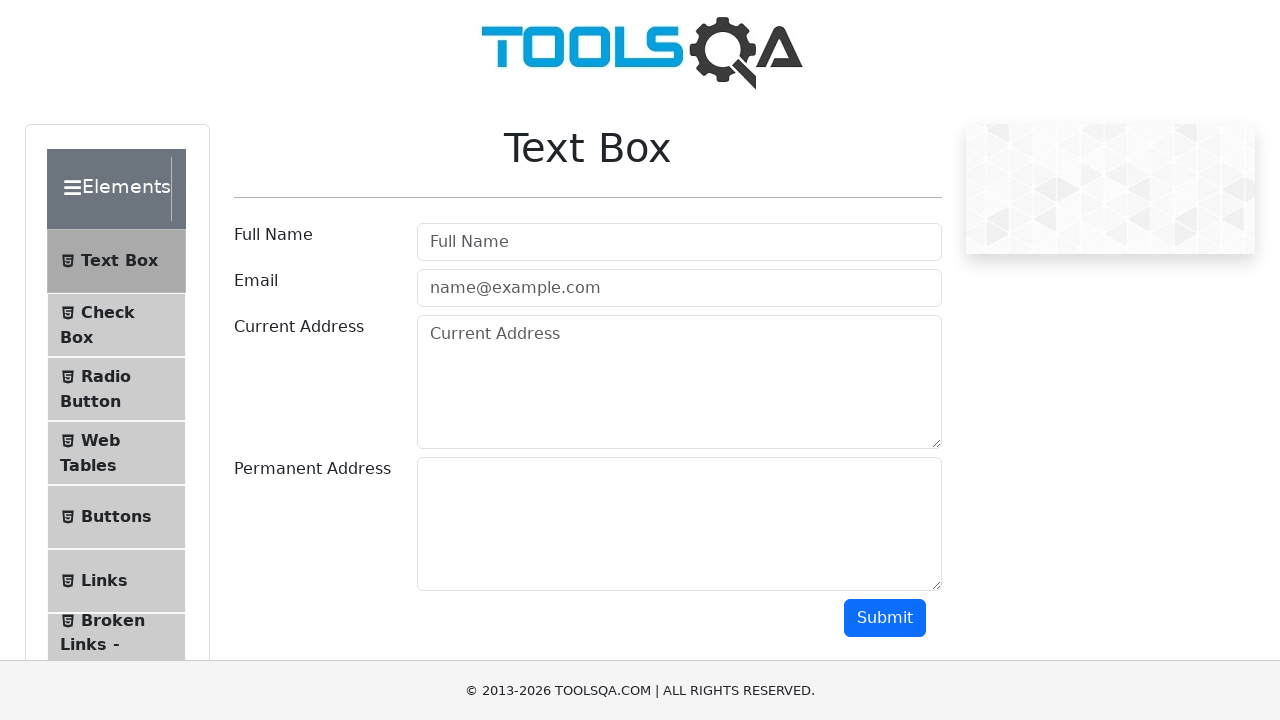

Cleared username field on #userName
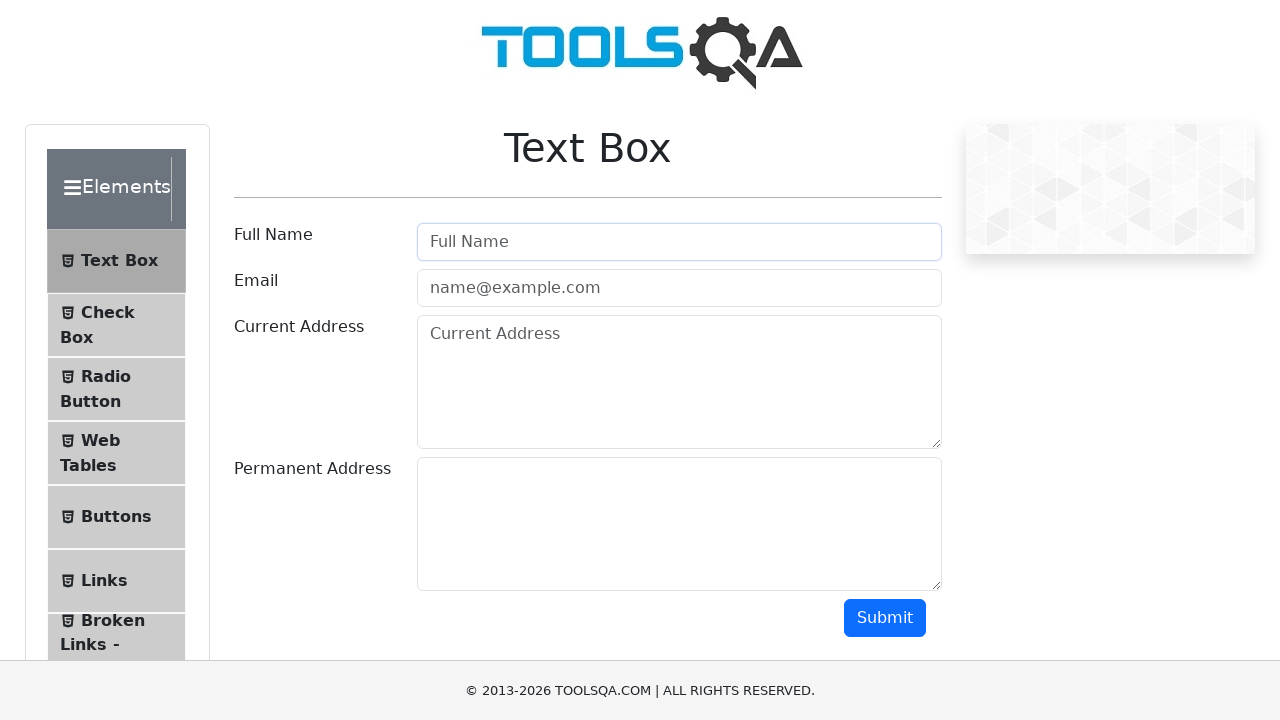

Filled username field with 'John Doe' on #userName
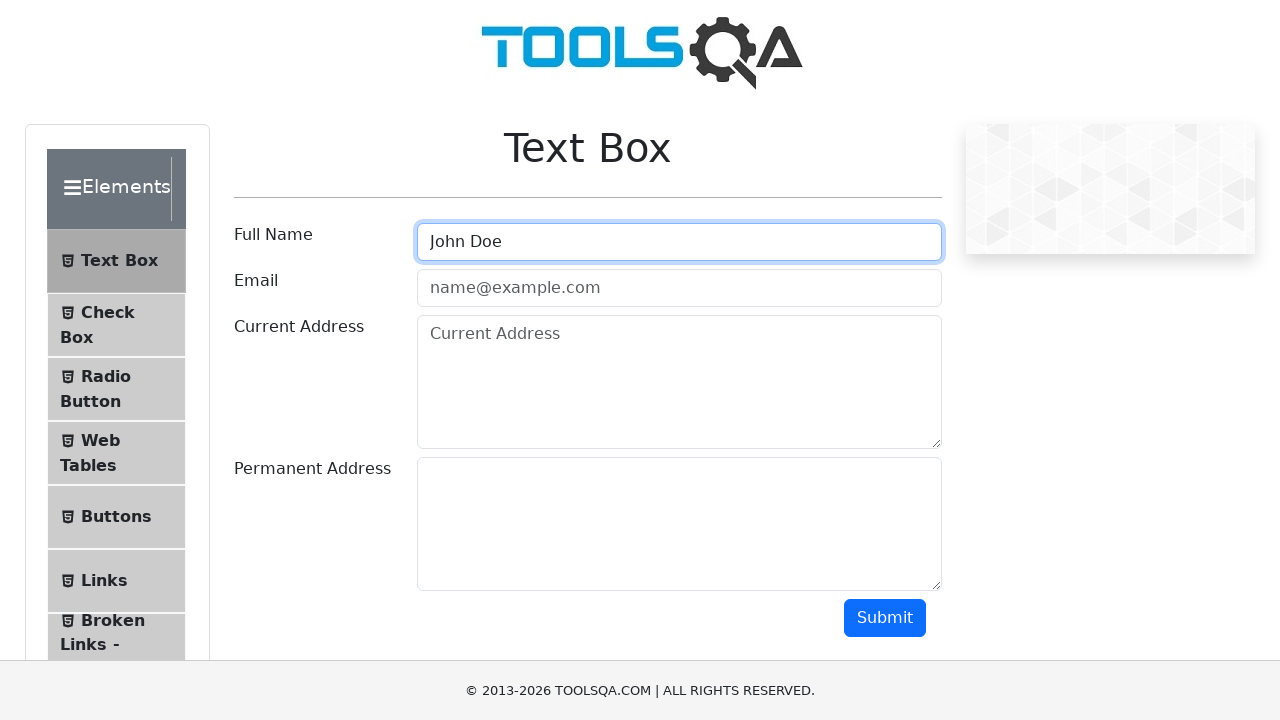

Verified username value matches 'John Doe'
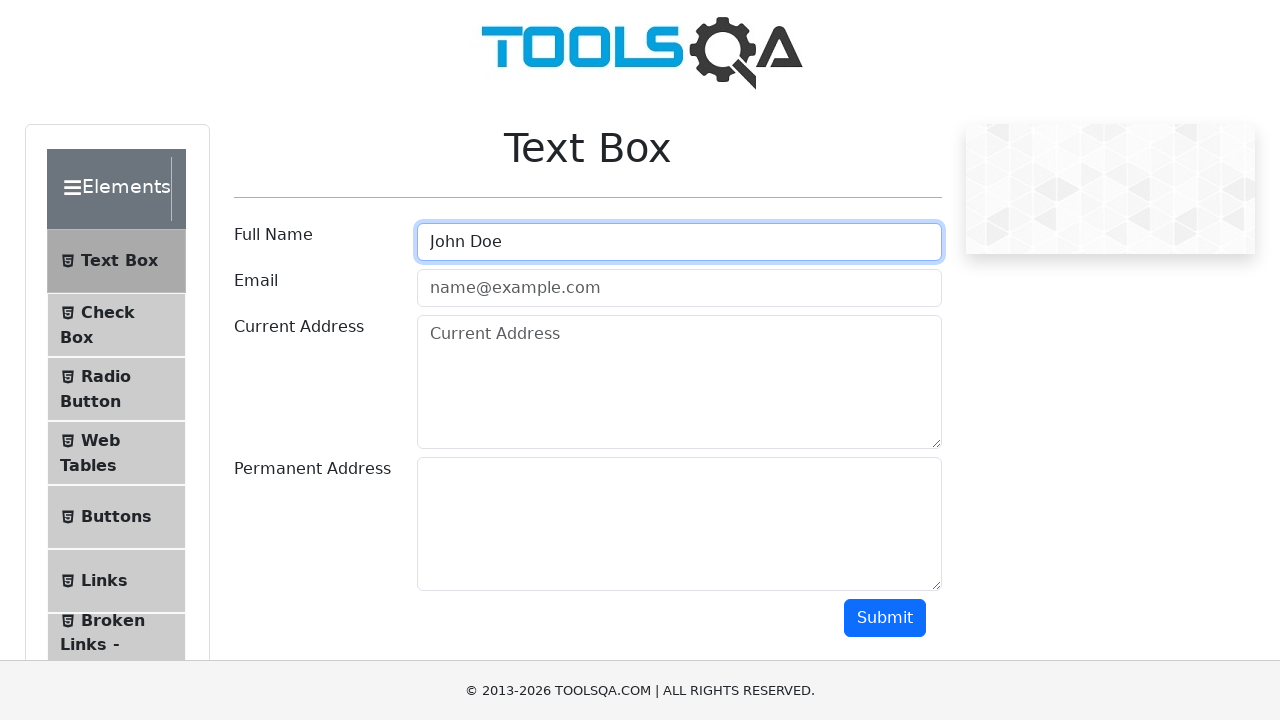

Cleared email field on #userEmail
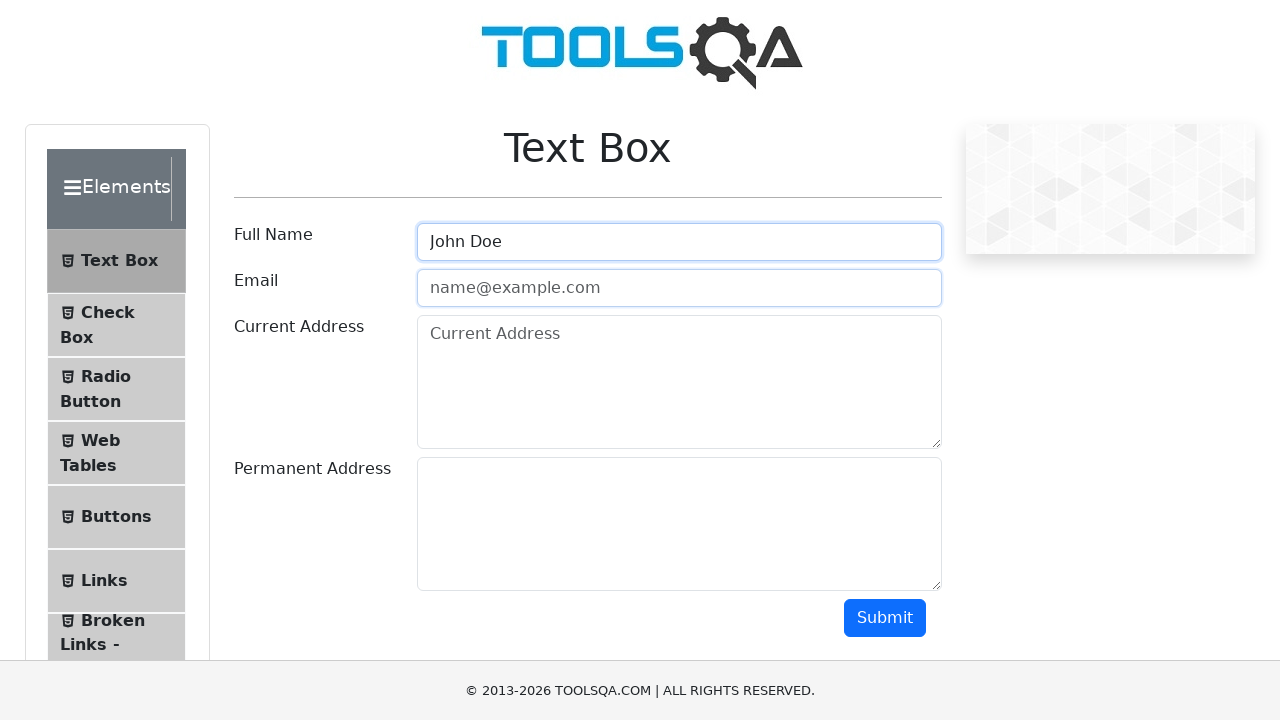

Filled email field with 'johndoe@example.com' on #userEmail
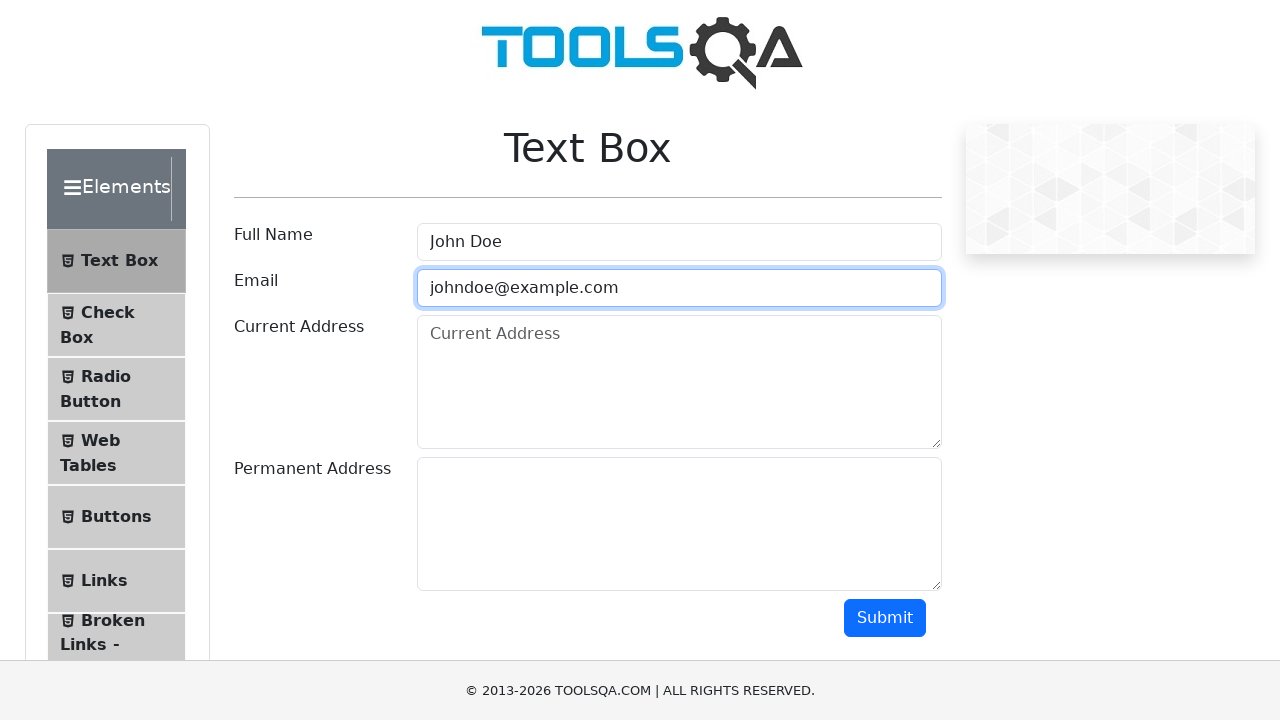

Verified email value matches 'johndoe@example.com'
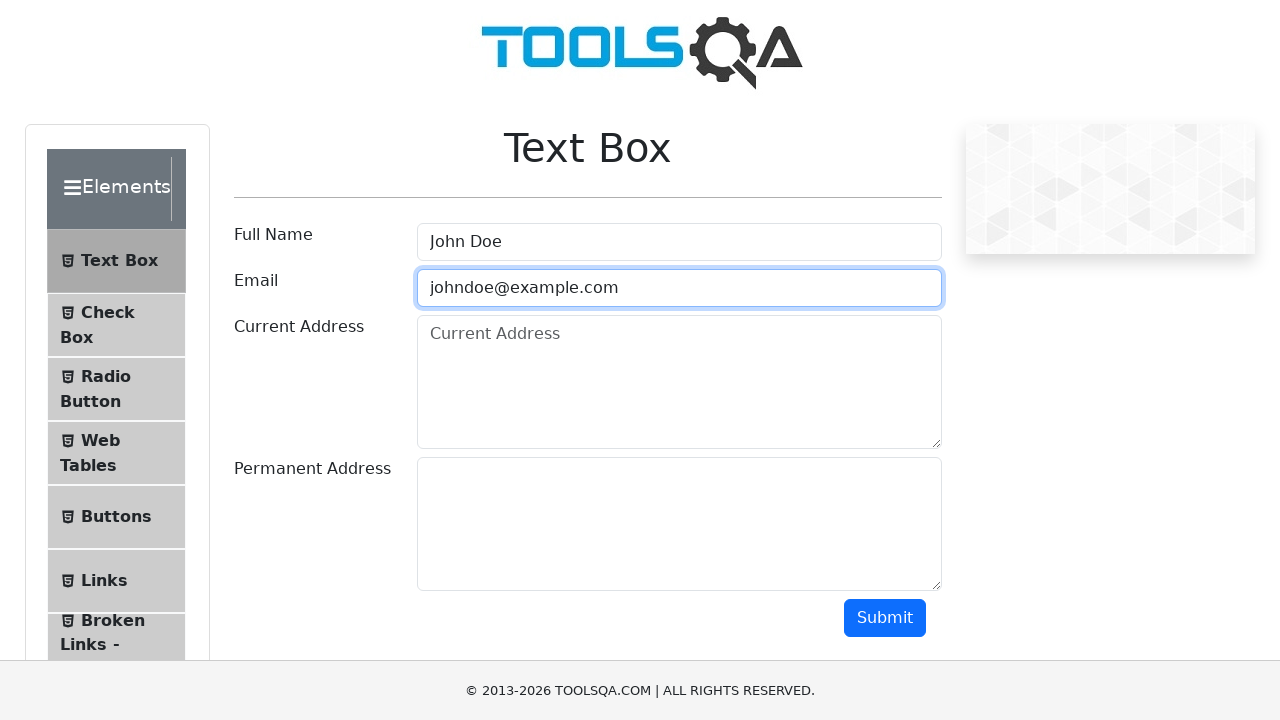

Cleared current address field on #currentAddress
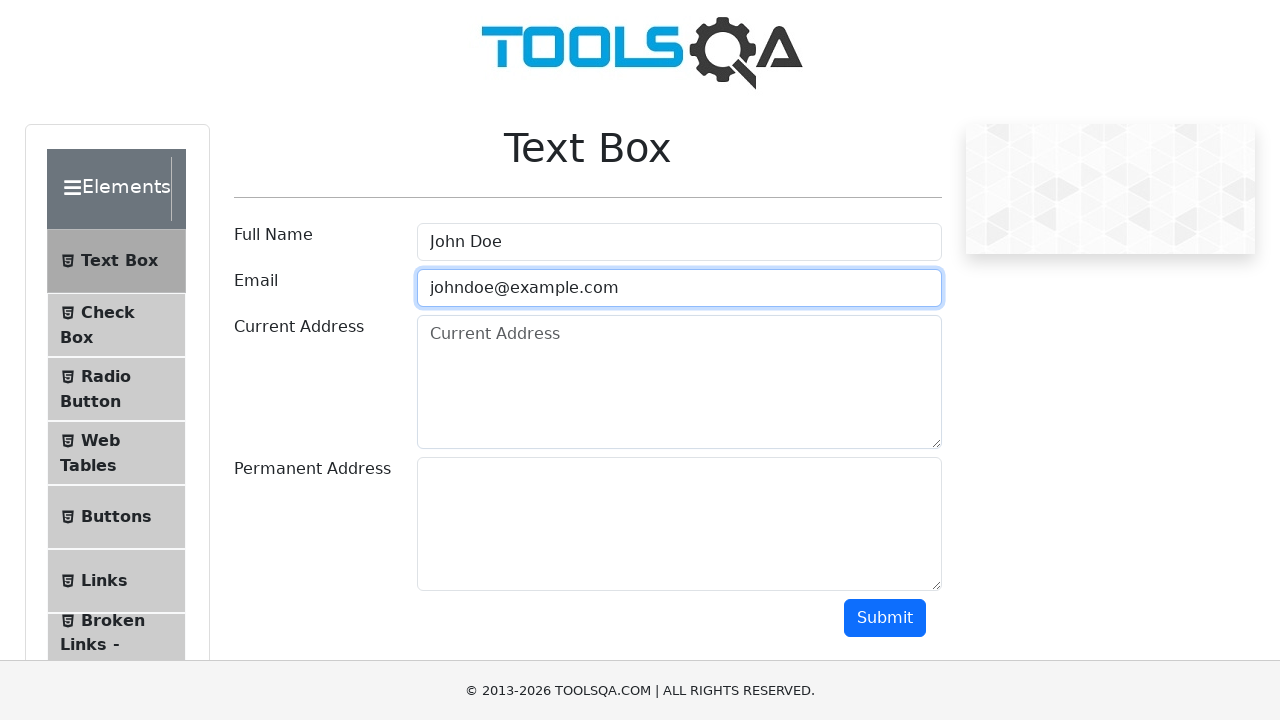

Filled current address field with '123 Main Street' on #currentAddress
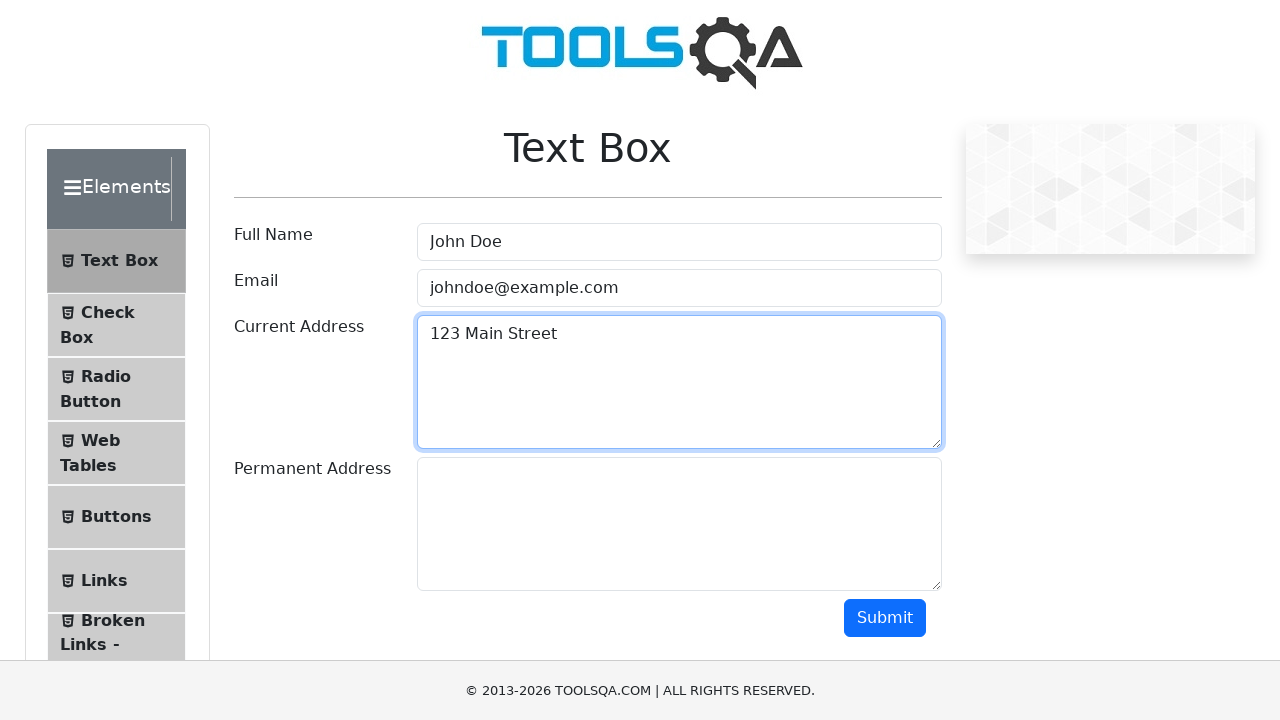

Verified current address value matches '123 Main Street'
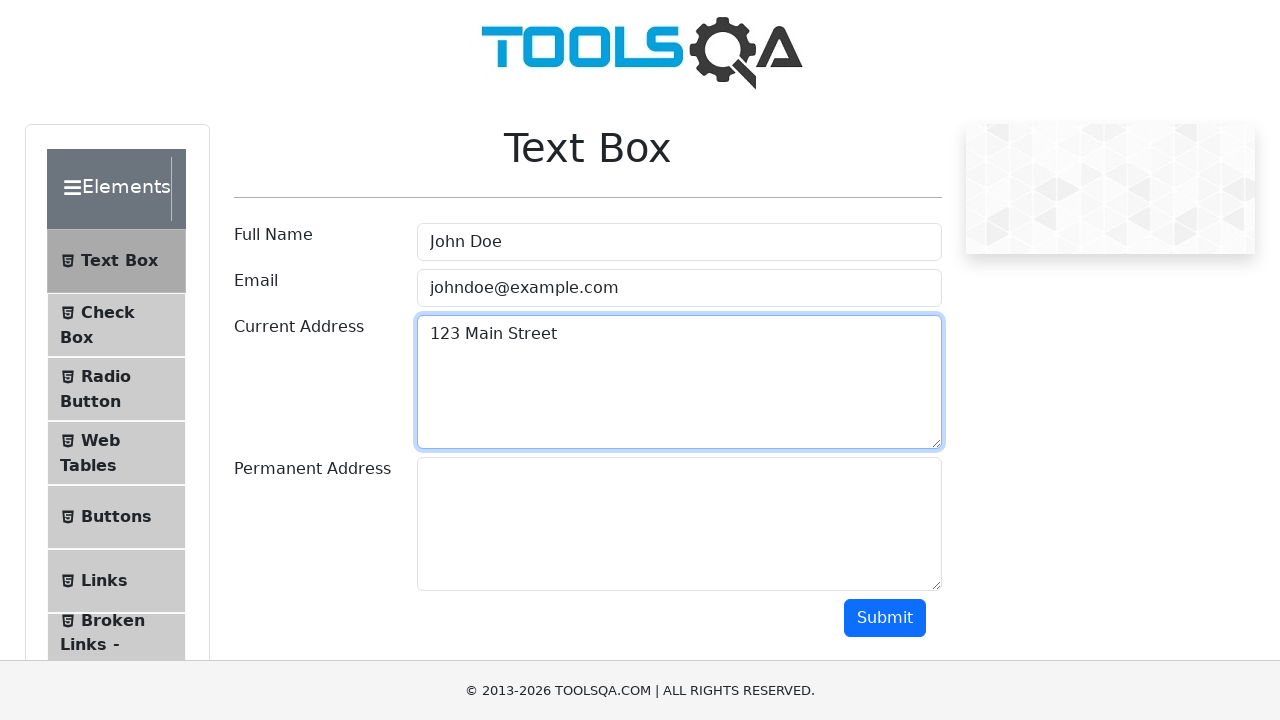

Cleared permanent address field on #permanentAddress
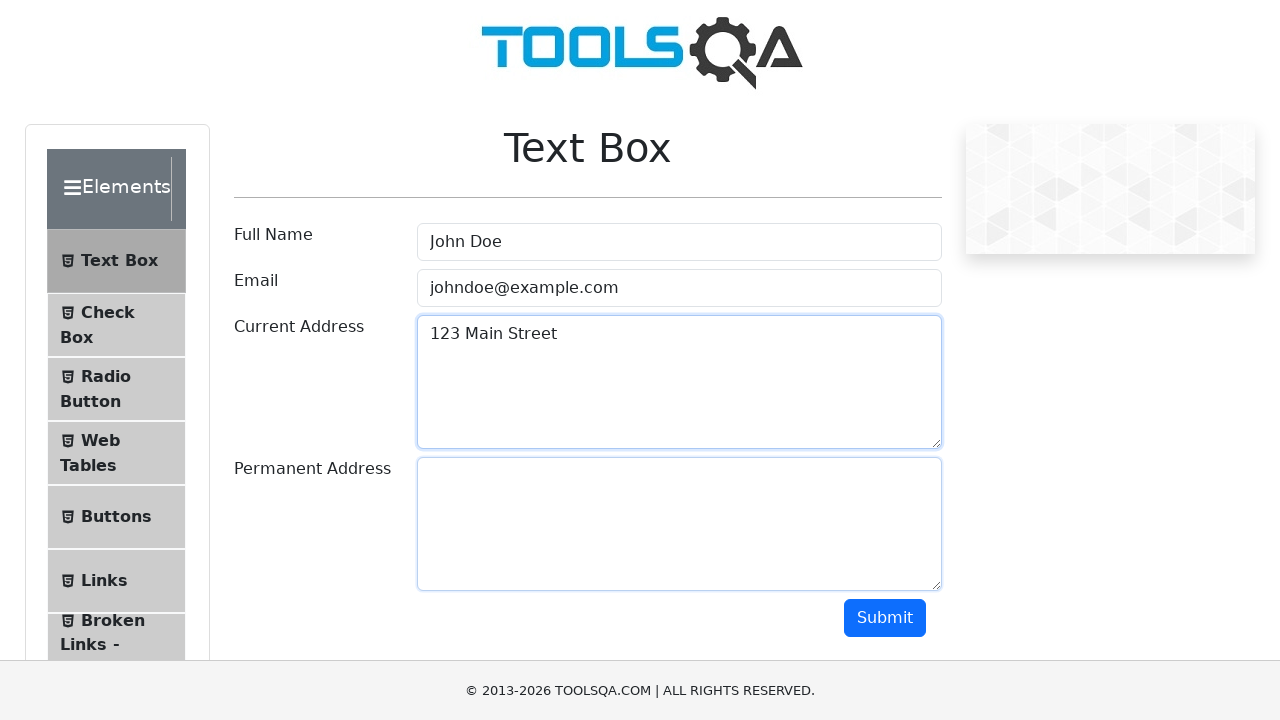

Filled permanent address field with '456 Elm Street' on #permanentAddress
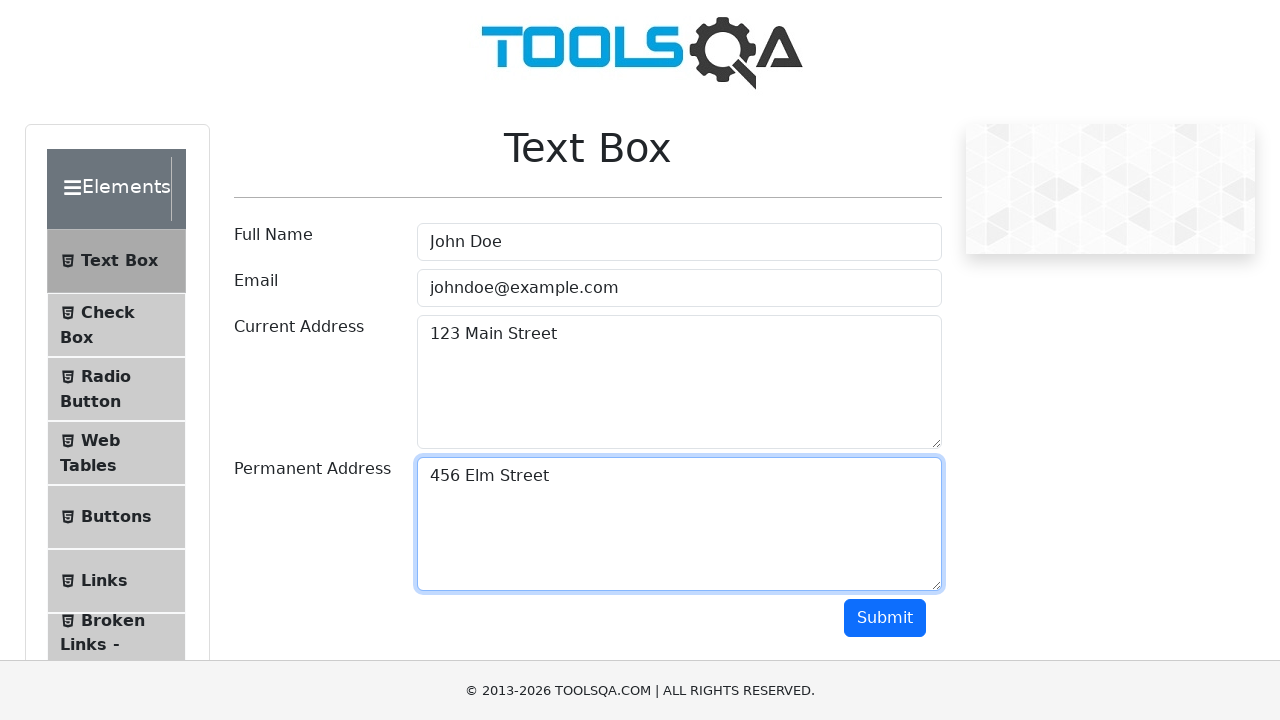

Verified permanent address value matches '456 Elm Street'
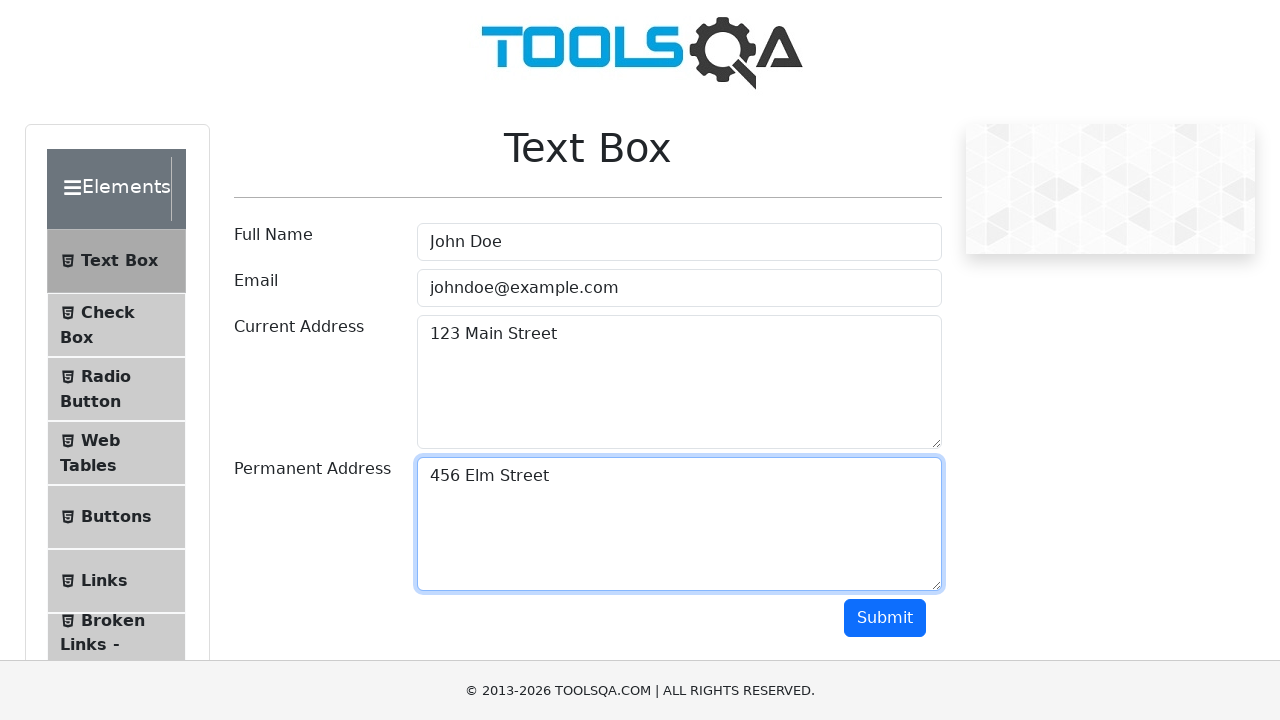

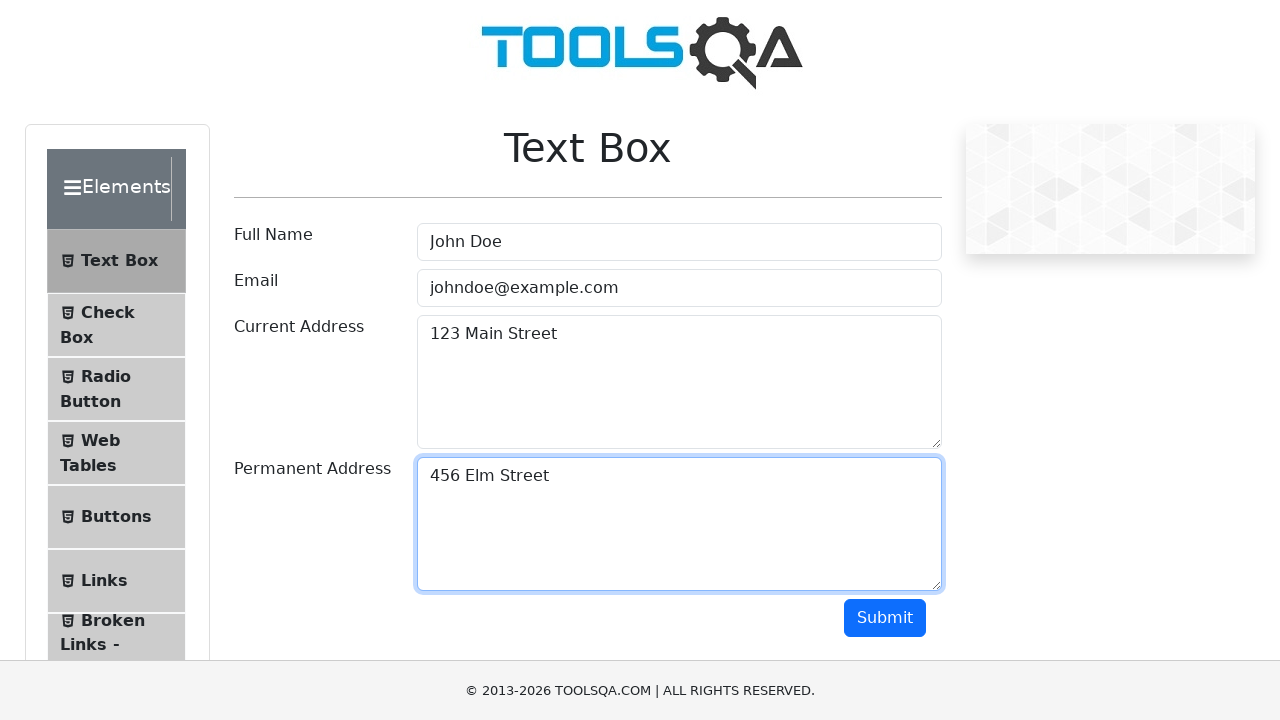